Tests W3Schools search functionality by searching for HTML Tutorial

Starting URL: https://www.w3schools.com/

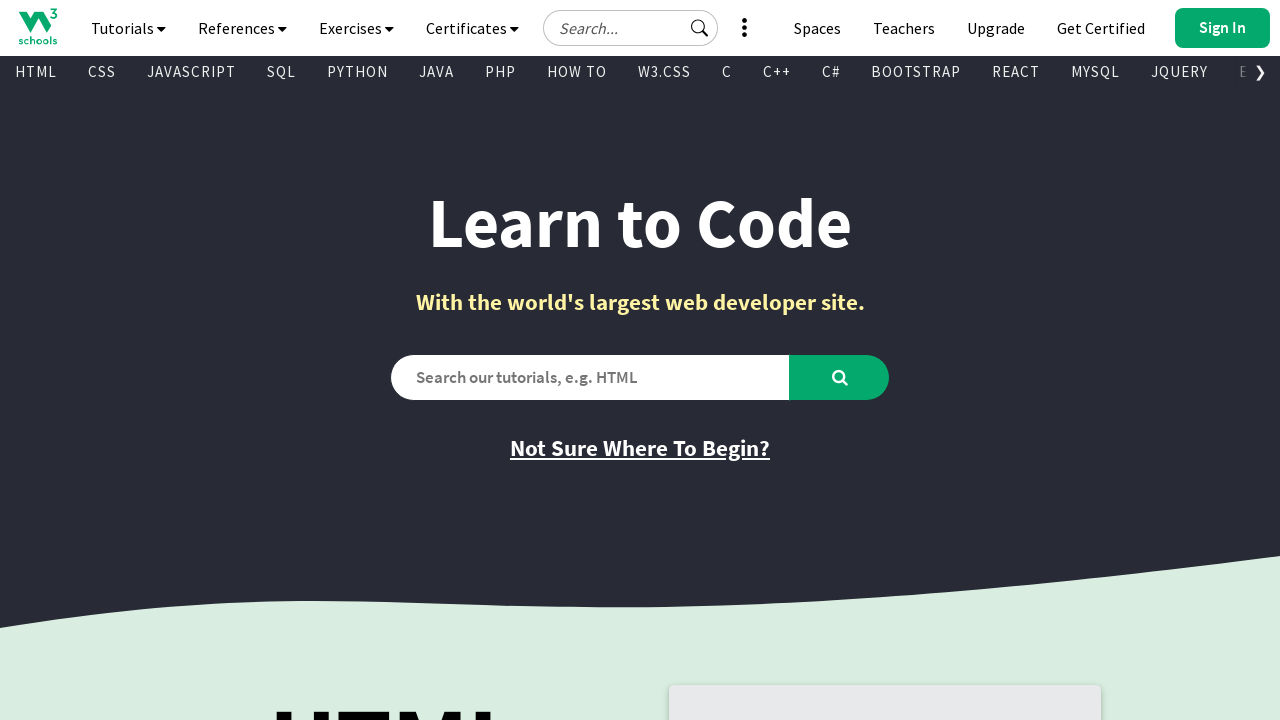

Verified initial page title is 'W3Schools Online Web Tutorials'
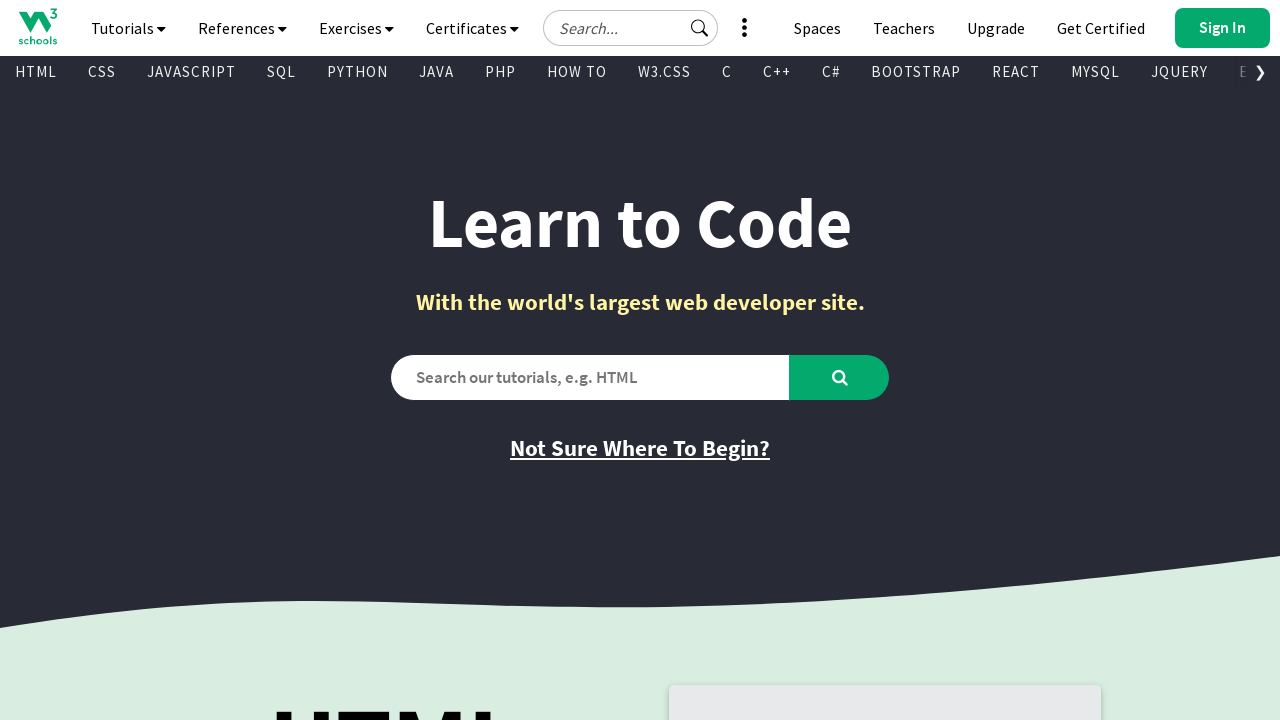

Filled search box with 'HTML Tutorial' on #search2
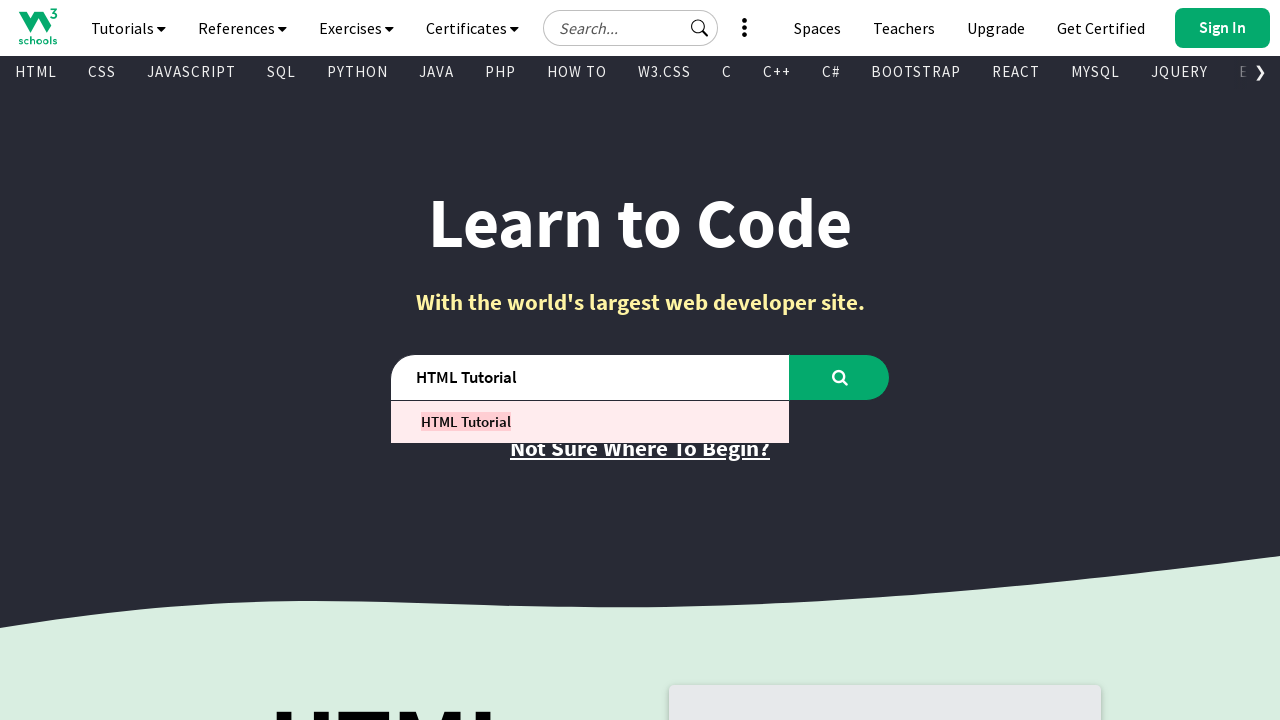

Clicked search button to search for HTML Tutorial at (840, 377) on #learntocode_searchbtn
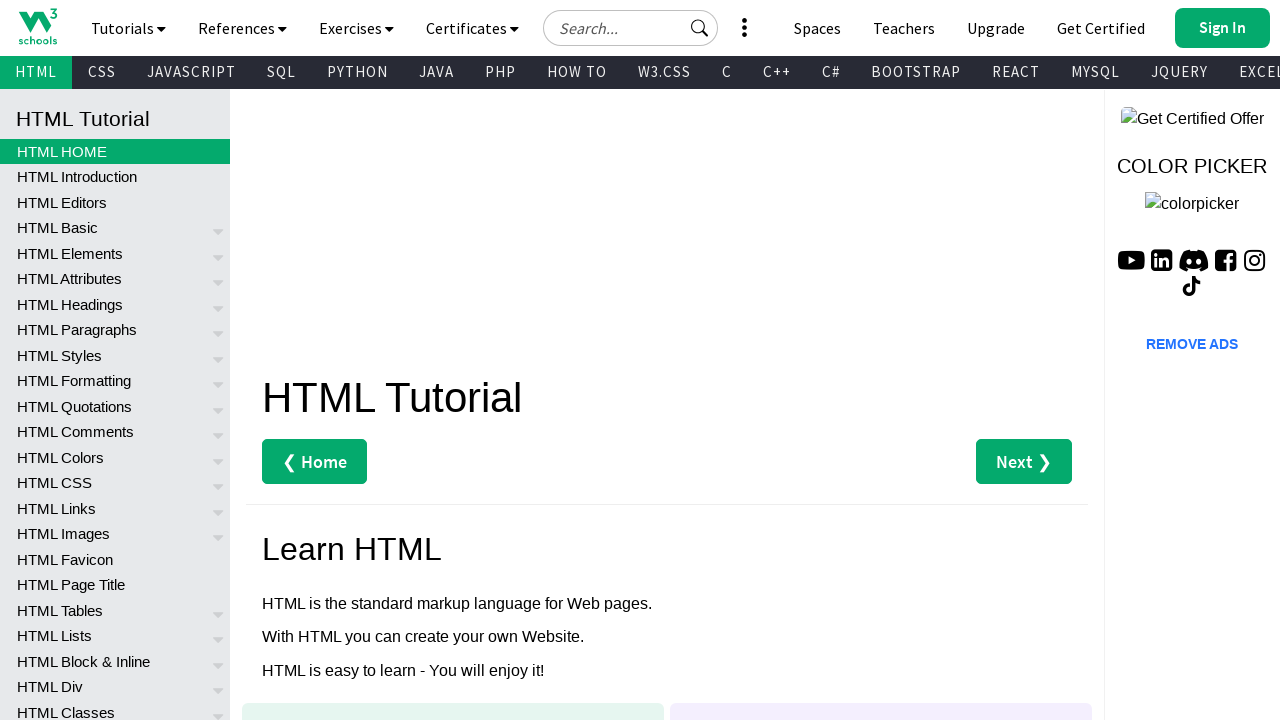

Waited for page to load after search
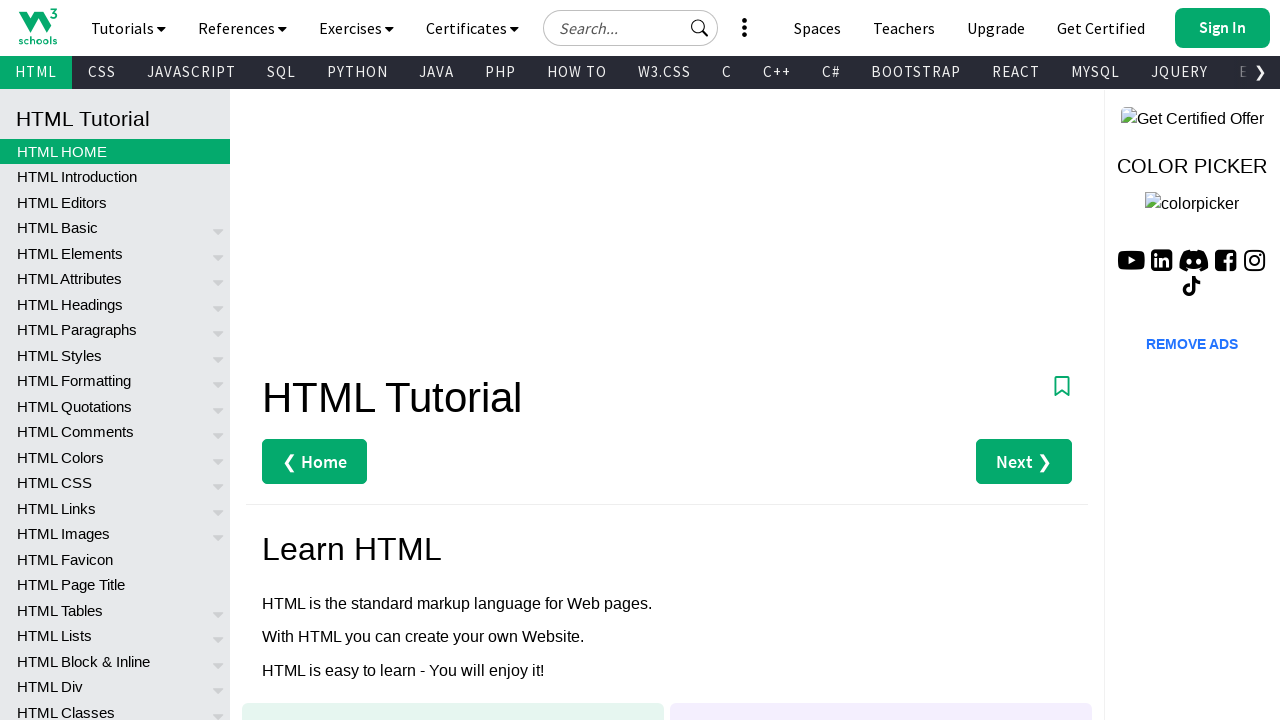

Verified page title changed to 'HTML Tutorial'
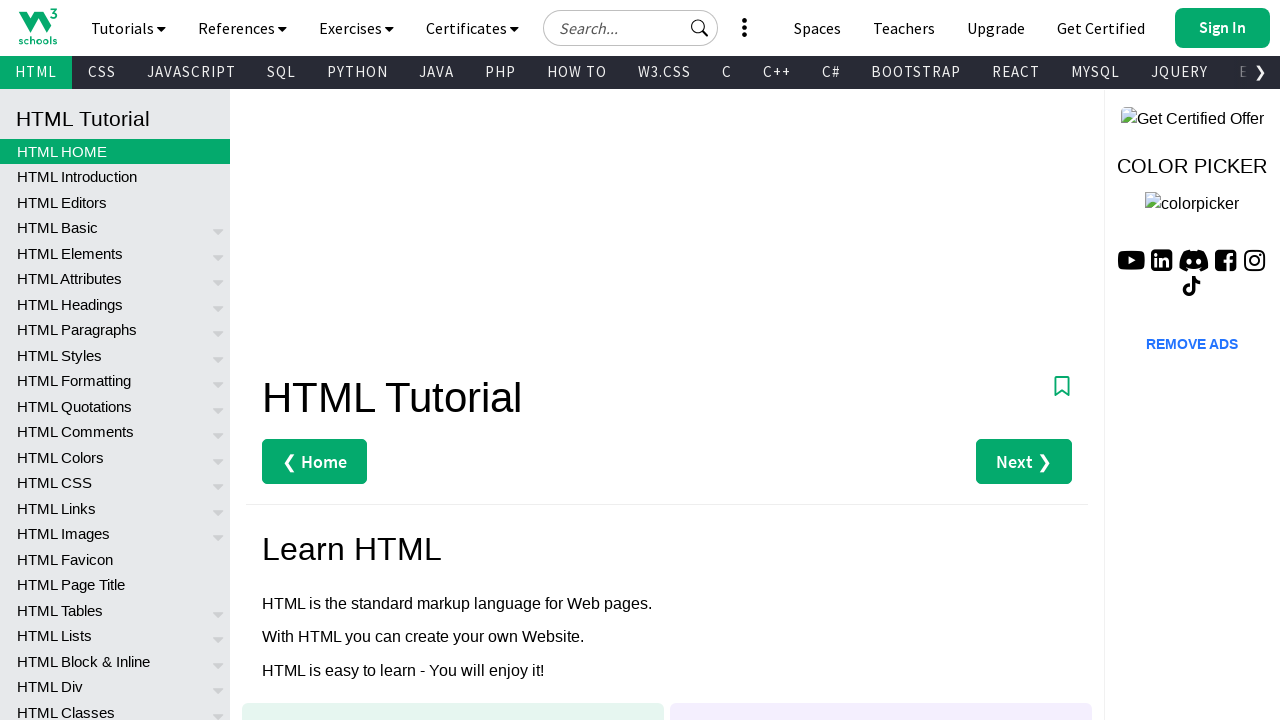

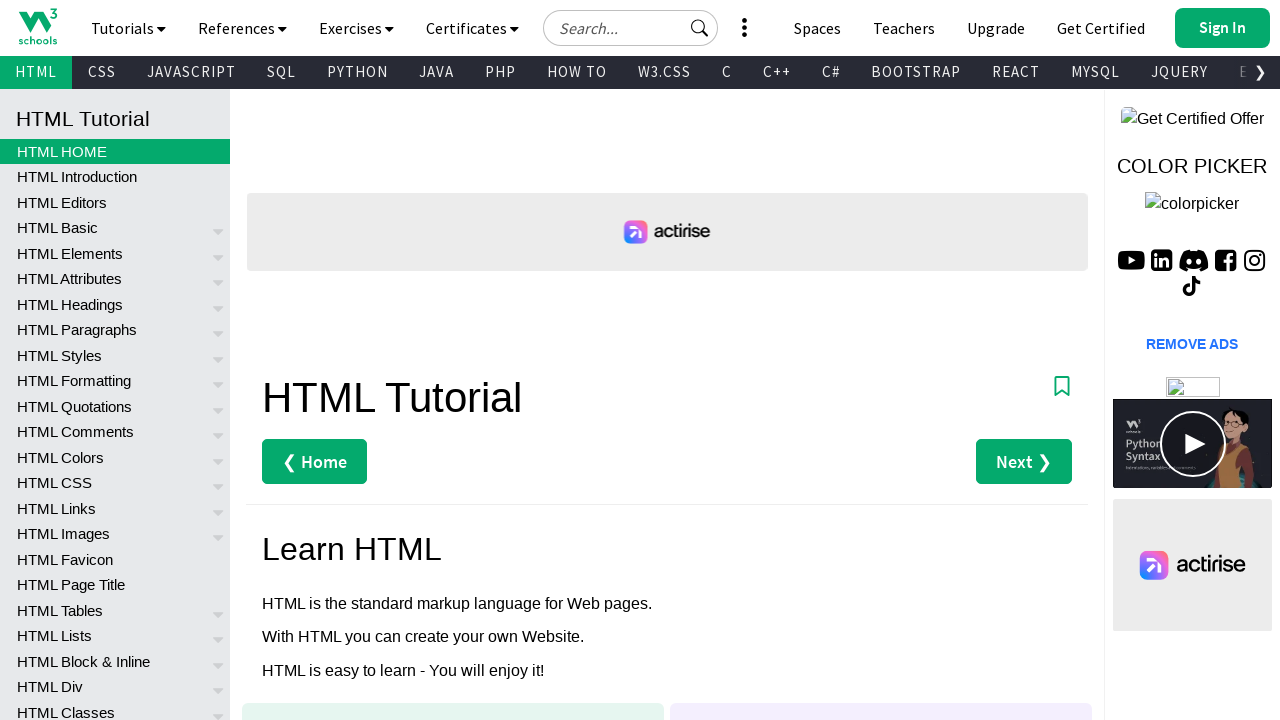